Tests dropdown selection functionality on a registration form by selecting values from Skills, Year, Month, and Day dropdowns using different selection methods

Starting URL: https://demo.automationtesting.in/Register.html

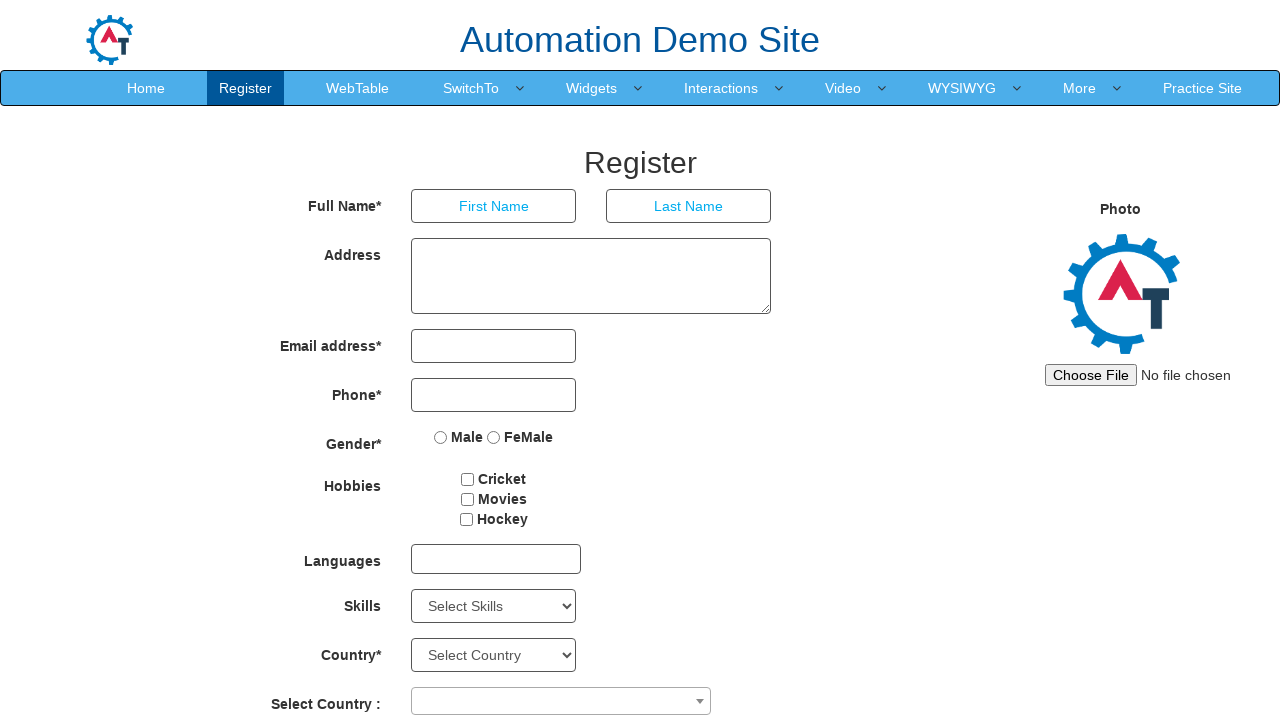

Selected 'APIs' from Skills dropdown using visible text on #Skills
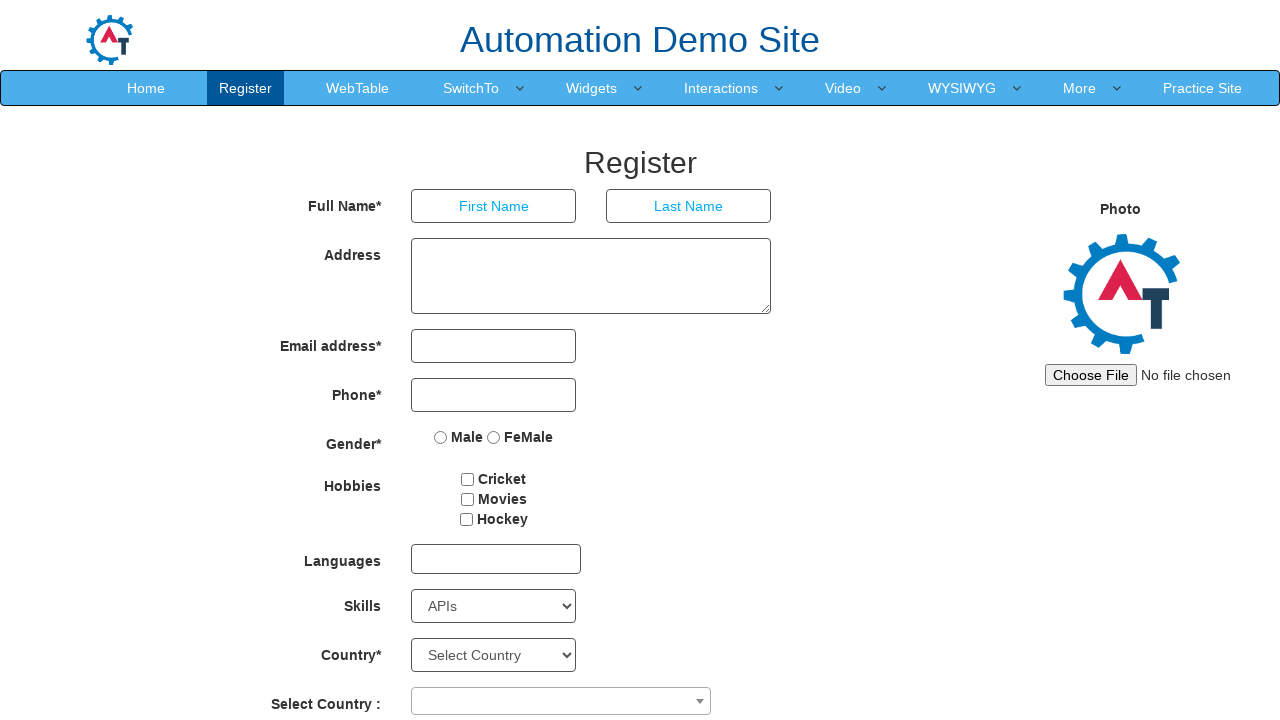

Selected '1990' from Year dropdown using visible text on select#yearbox
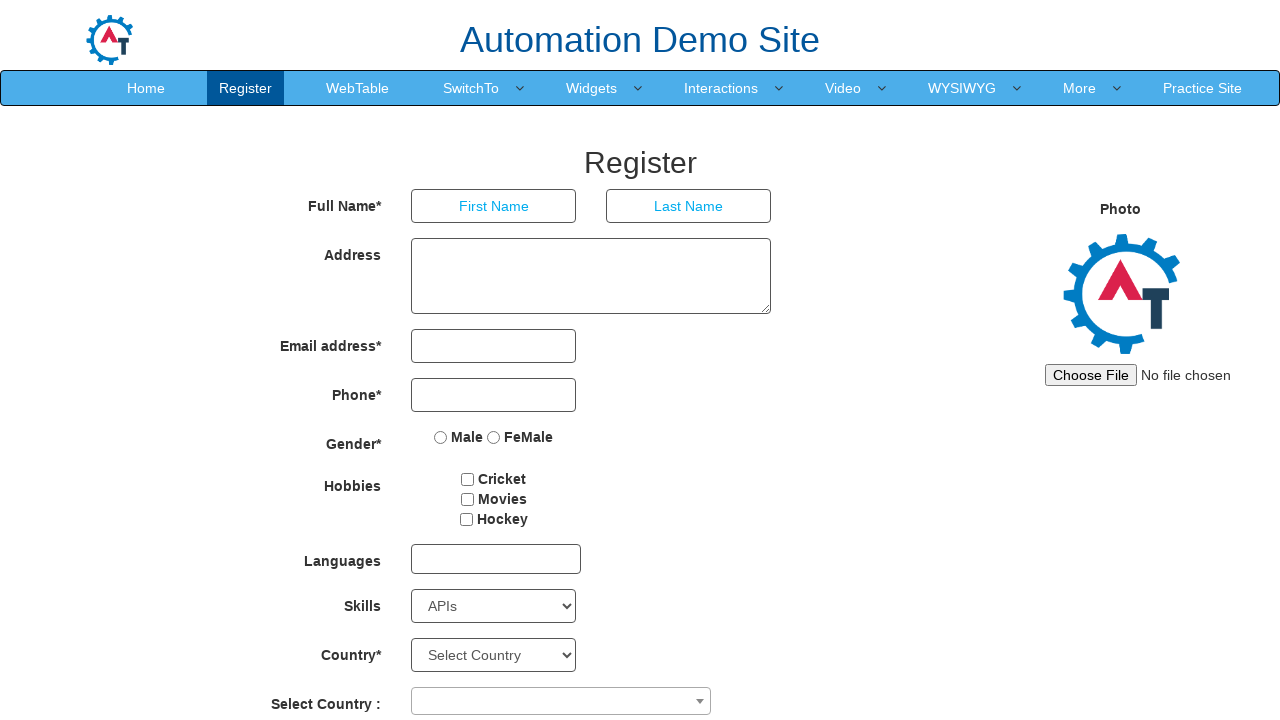

Selected October from Month dropdown using index 10 on select[placeholder='Month']
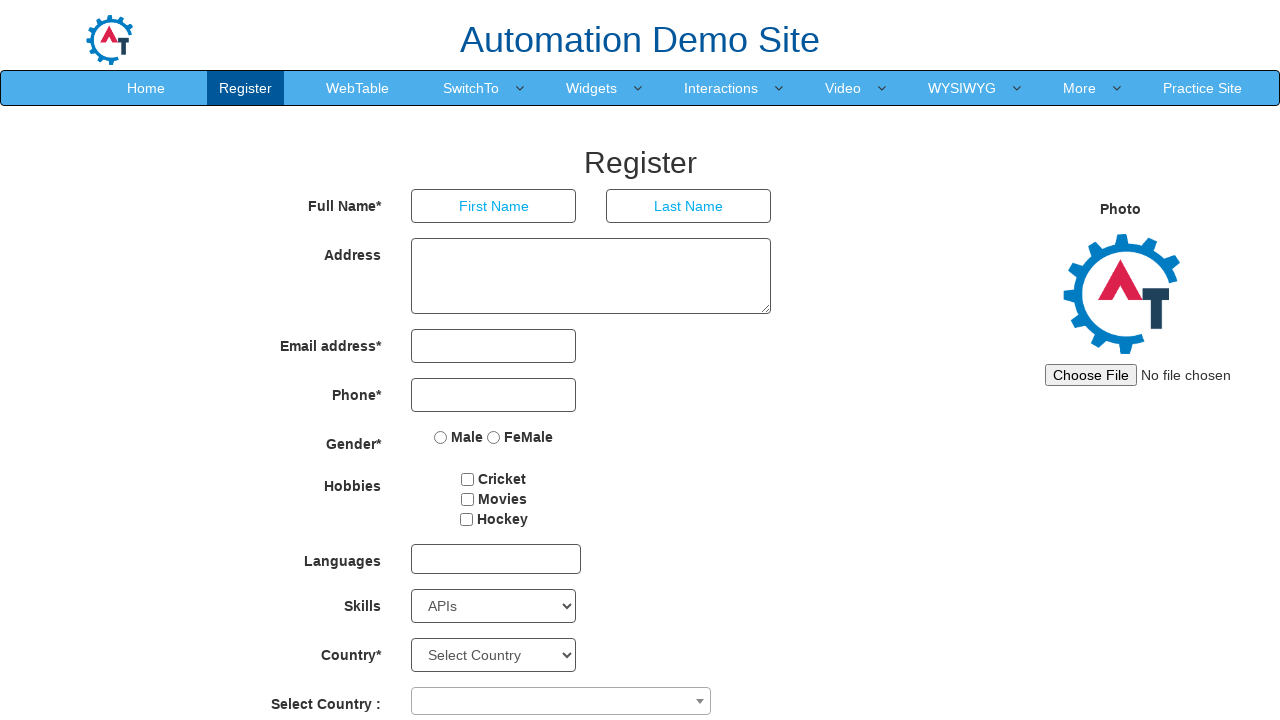

Selected day '4' from Day dropdown using value attribute on select#daybox
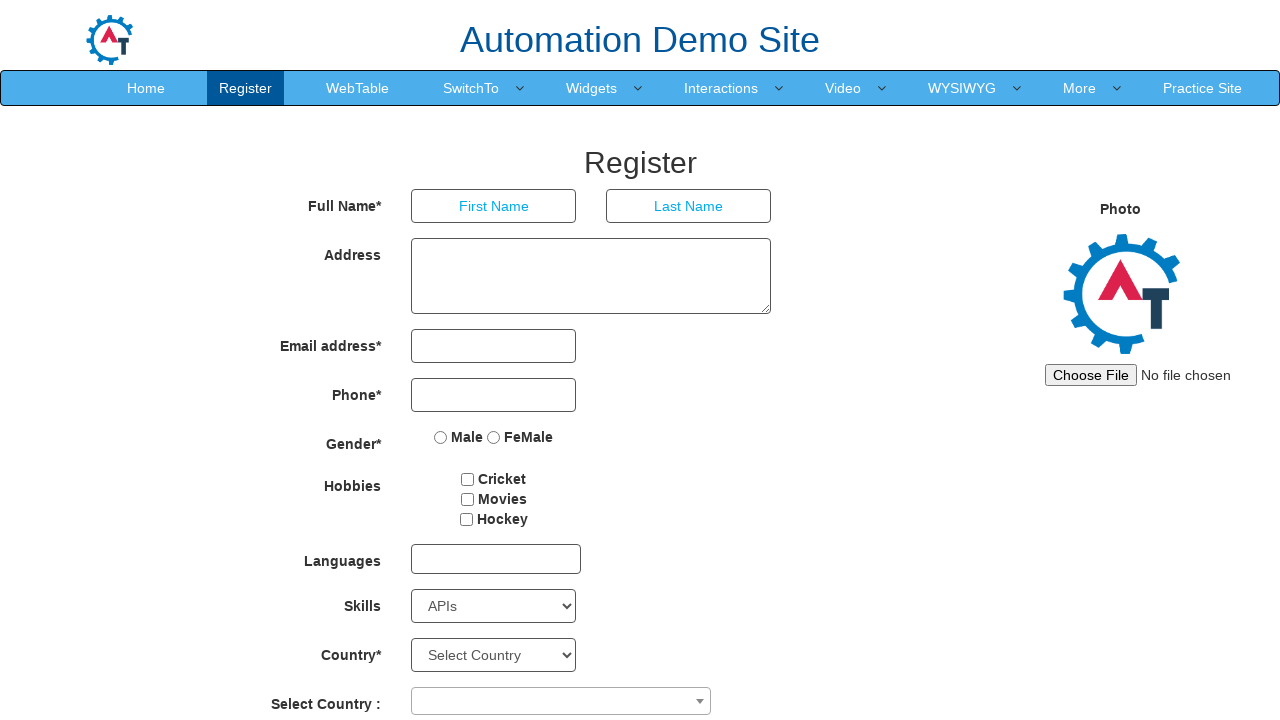

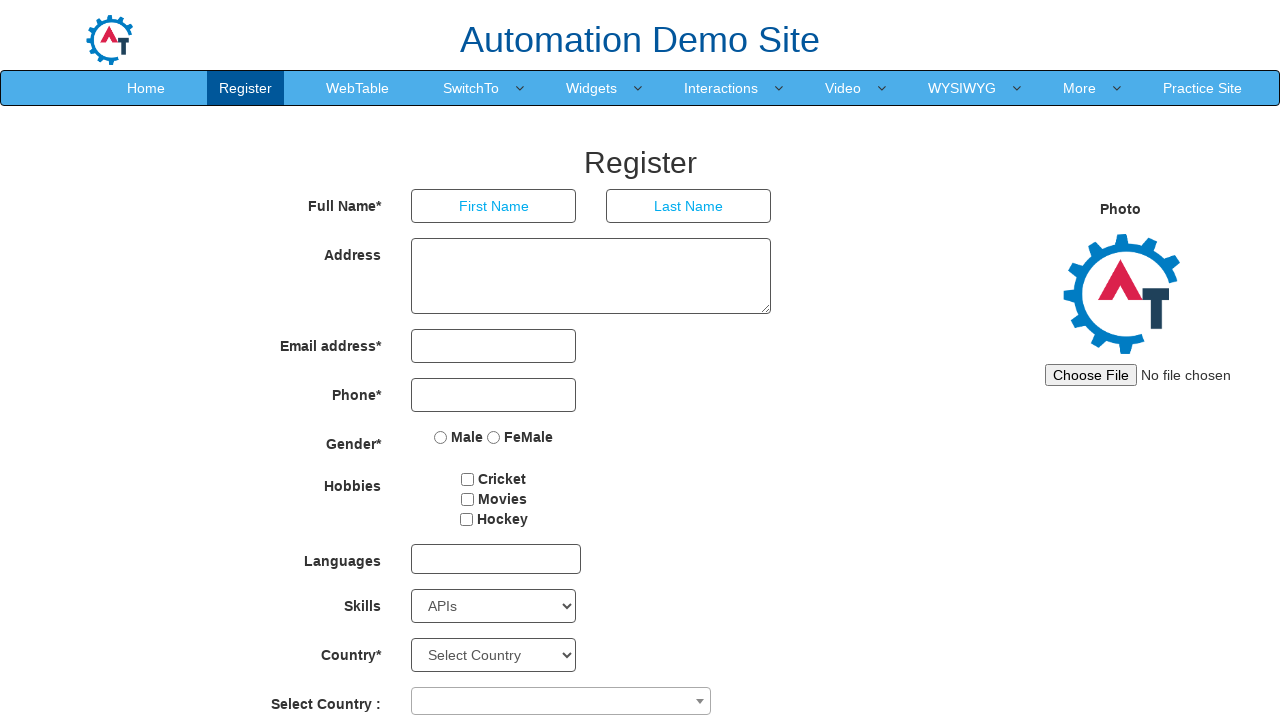